Tests window switching functionality by opening a new window, interacting with it, and then switching back to the main window

Starting URL: https://skpatro.github.io/demo/links/

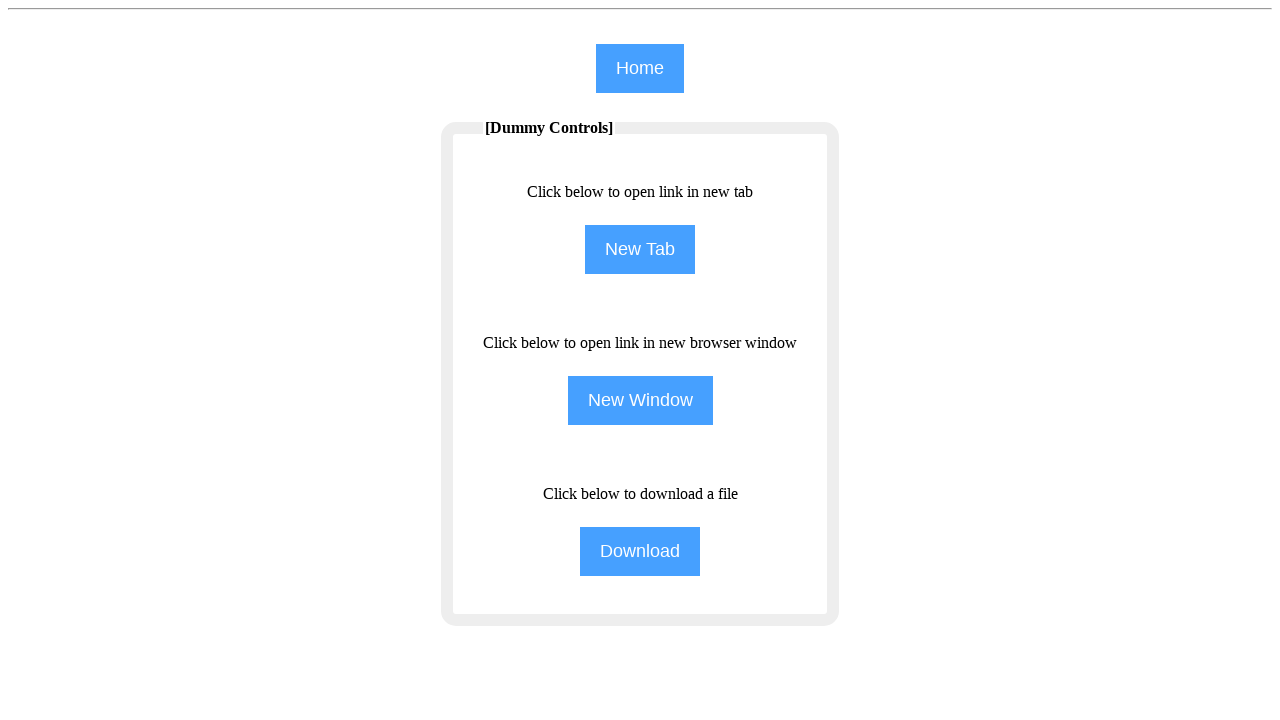

Clicked button to open new window at (640, 400) on input[name='NewWindow']
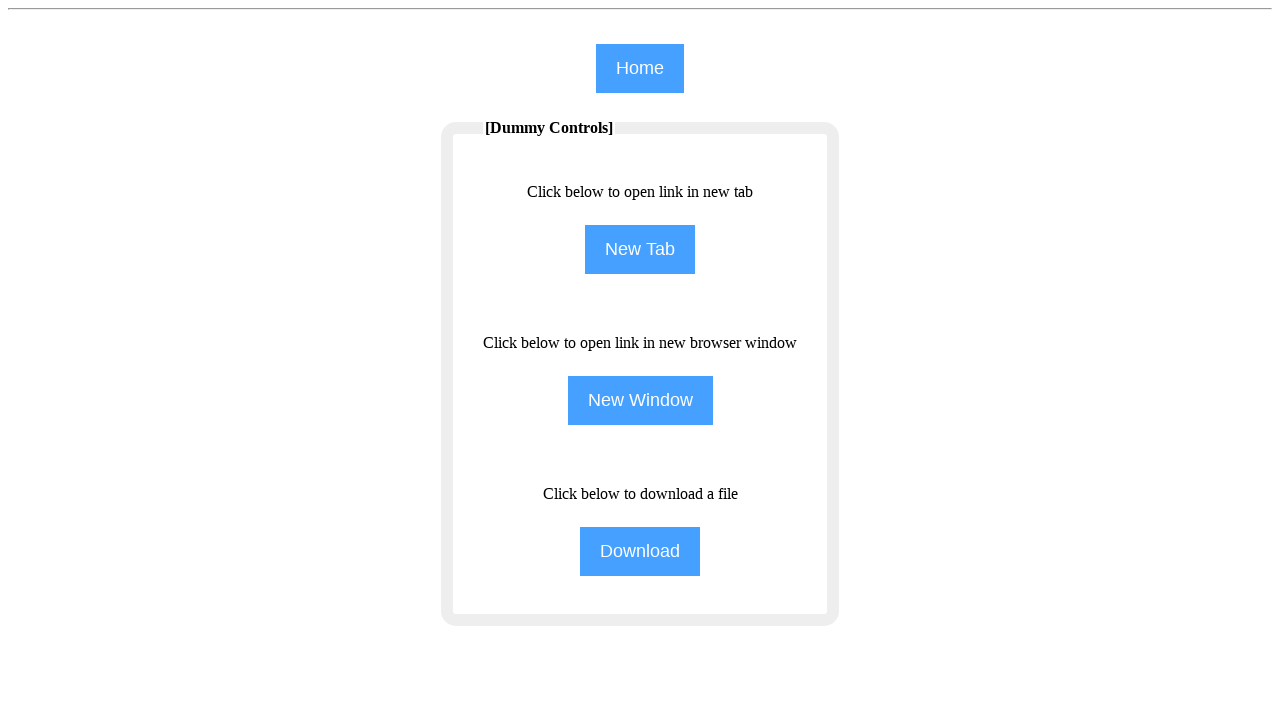

New window opened and captured
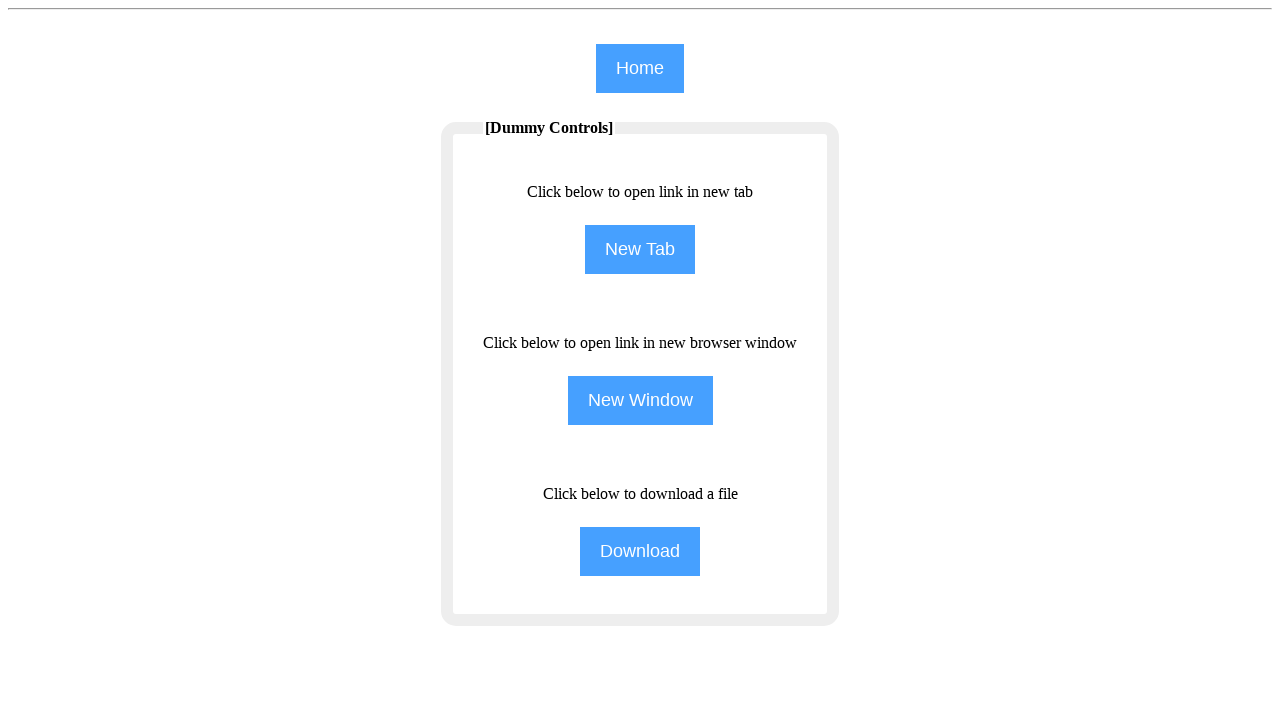

New window finished loading
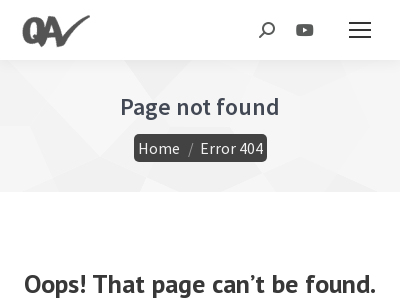

Filled search box in new window with 'good Afternoon' on #the7-search
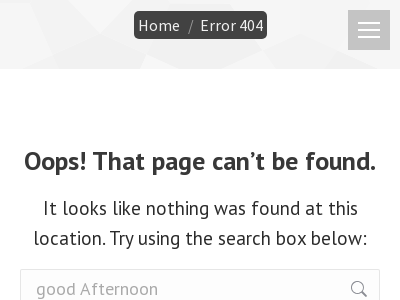

Verified '[Dummy Controls]' text is present on main page
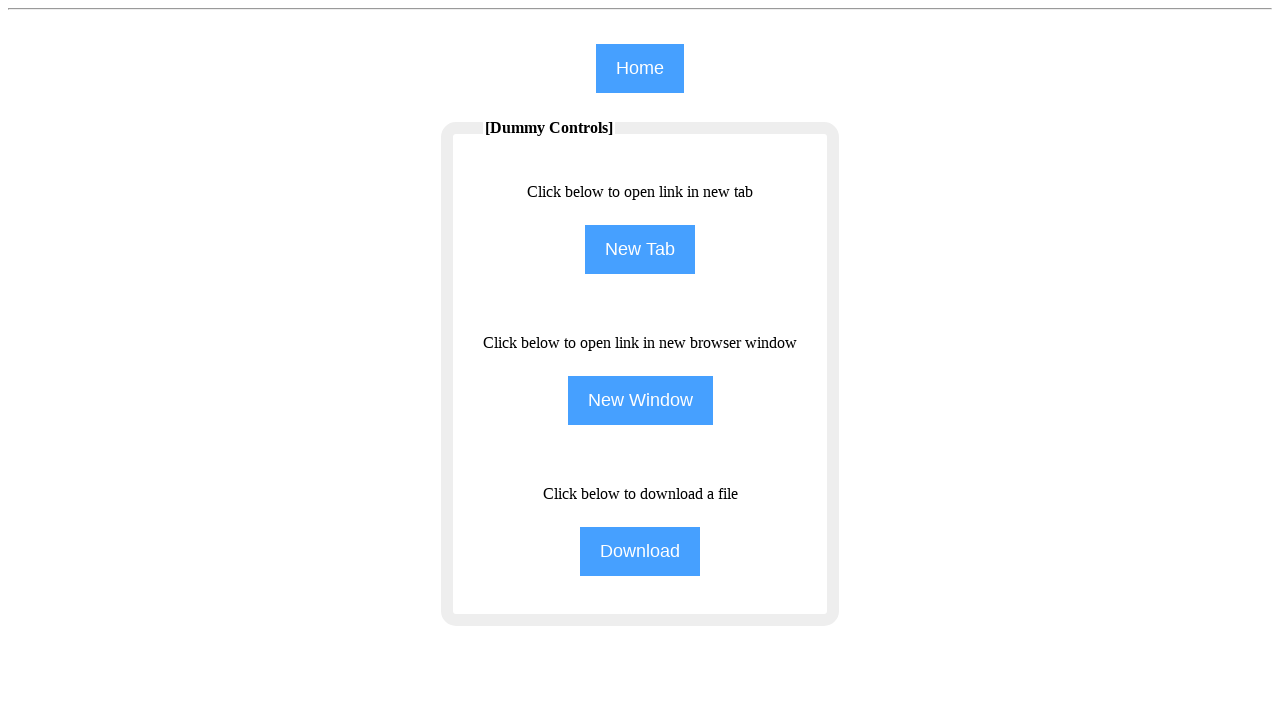

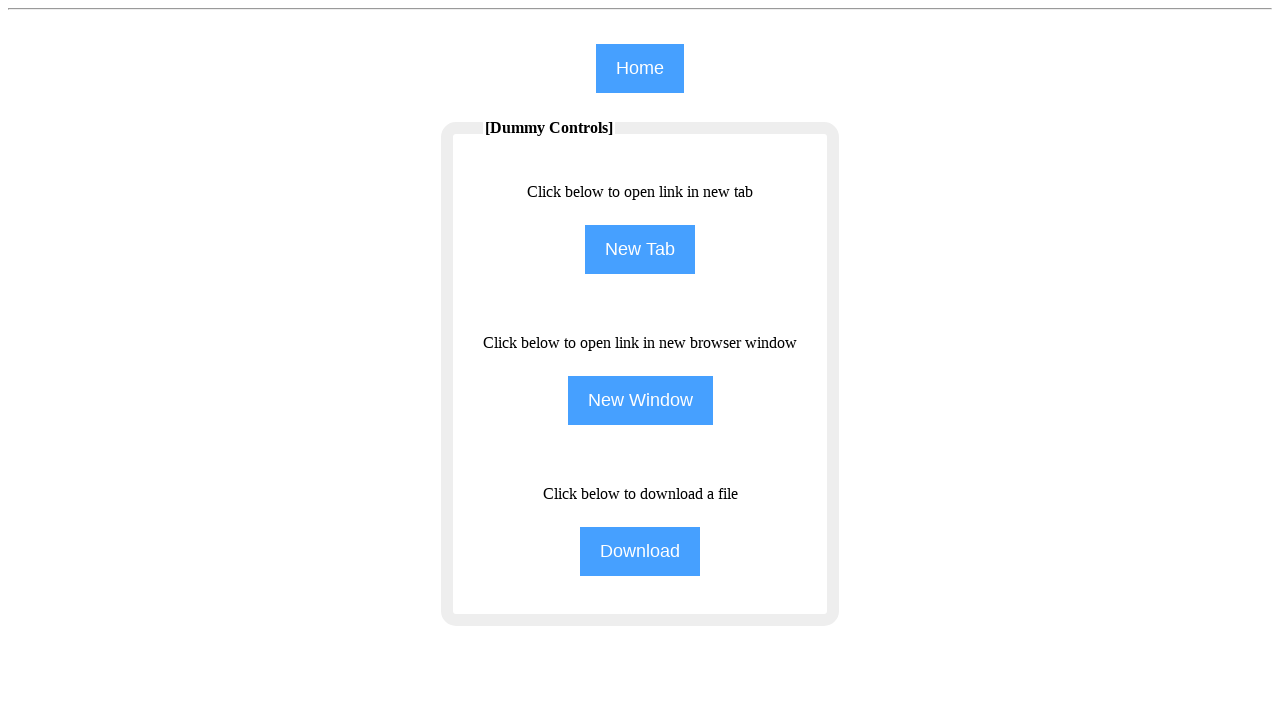